Tests double-click functionality by switching to an iframe, double-clicking on text to change its color, and verifying the text style changes to red.

Starting URL: https://www.w3schools.com/tags/tryit.asp?filename=tryhtml5_ev_ondblclick2

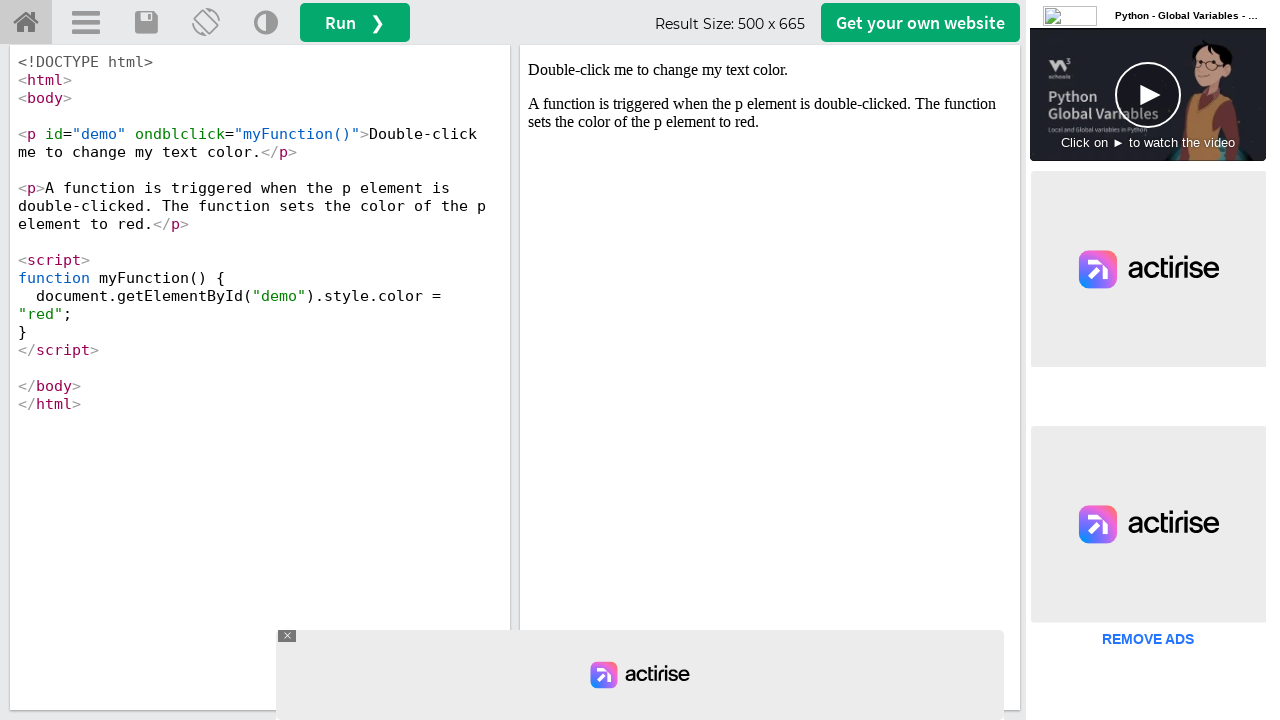

Located iframe with ID 'iframeResult'
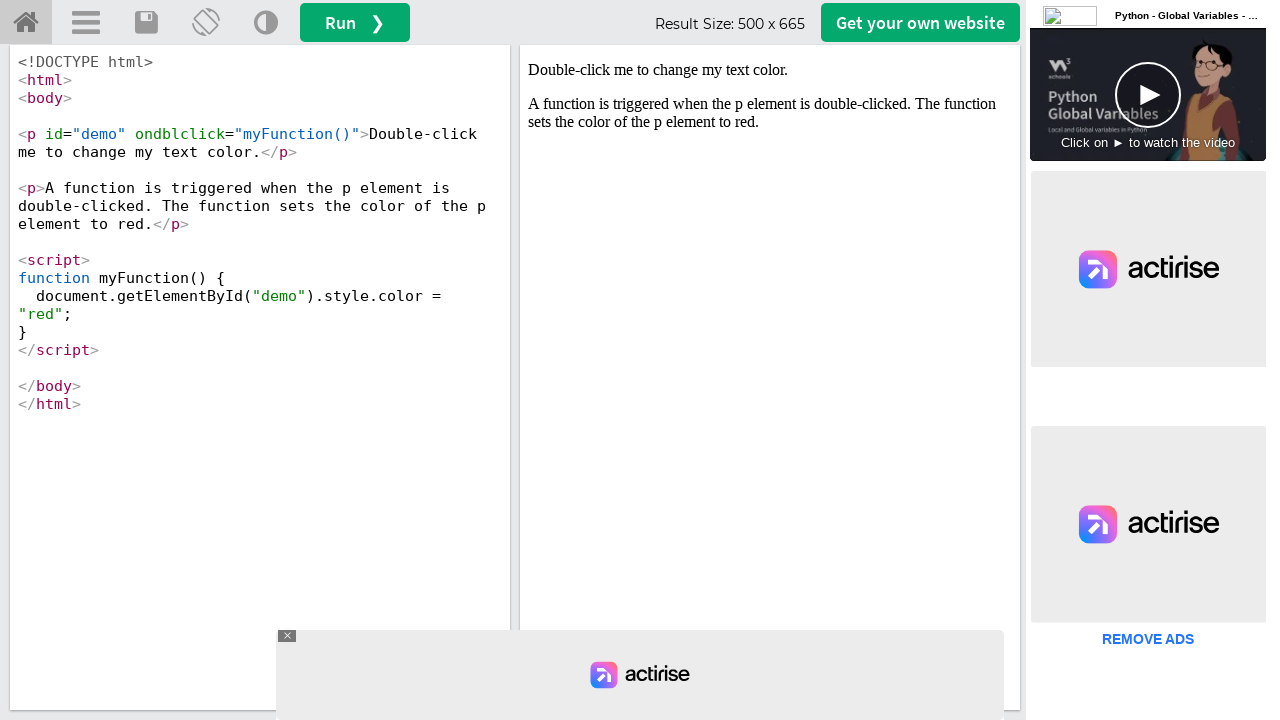

Double-clicked on paragraph element with ondblclick attribute at (770, 70) on #iframeResult >> internal:control=enter-frame >> p[ondblclick]
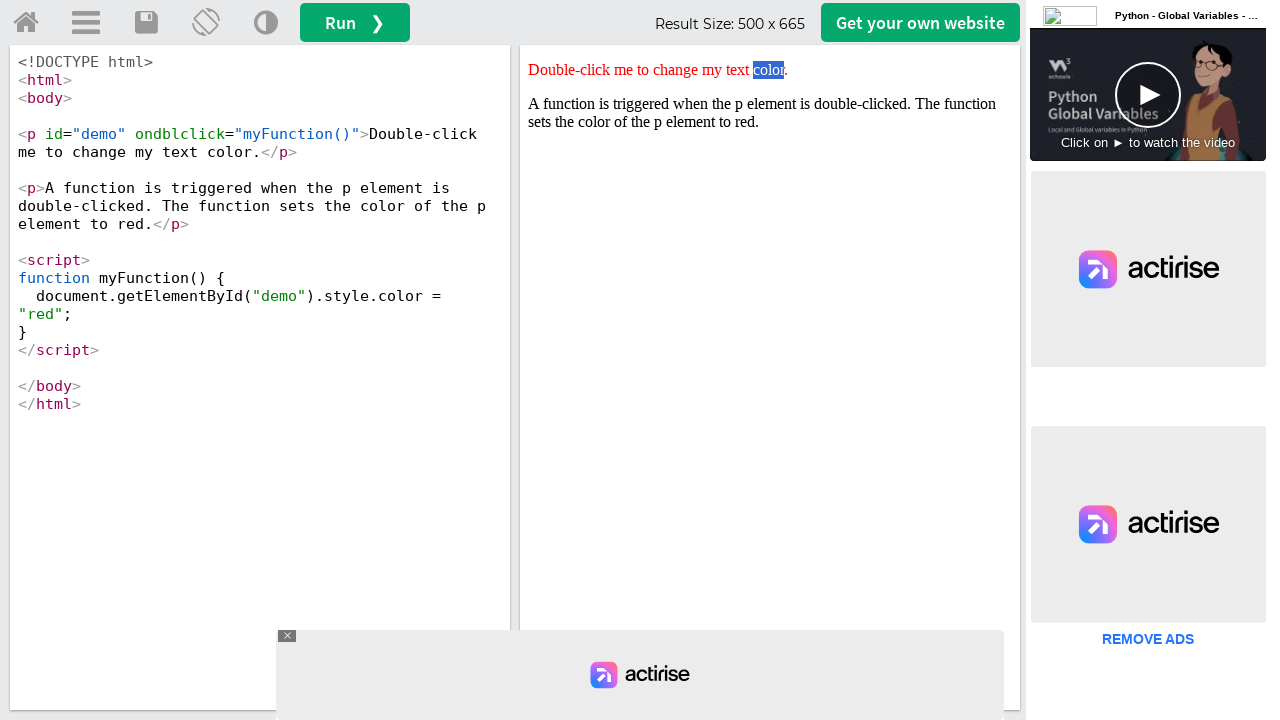

Waited 500ms for style change to apply
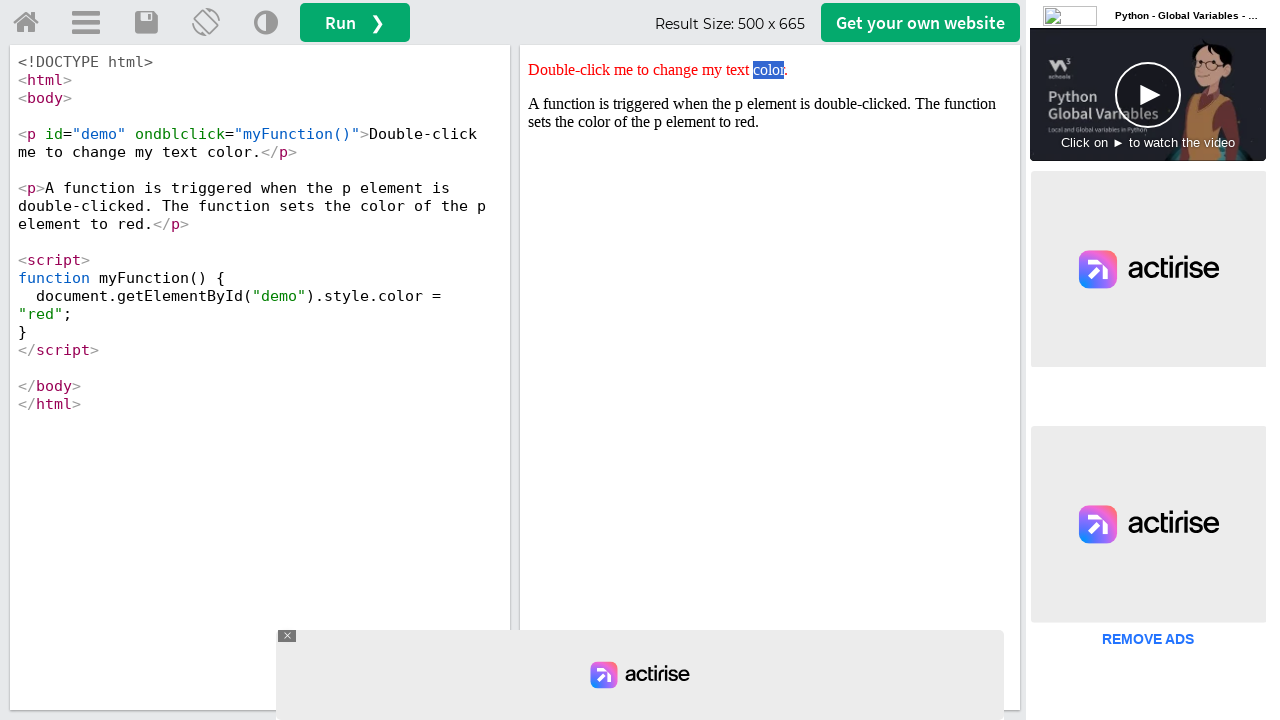

Located paragraph element to verify style change
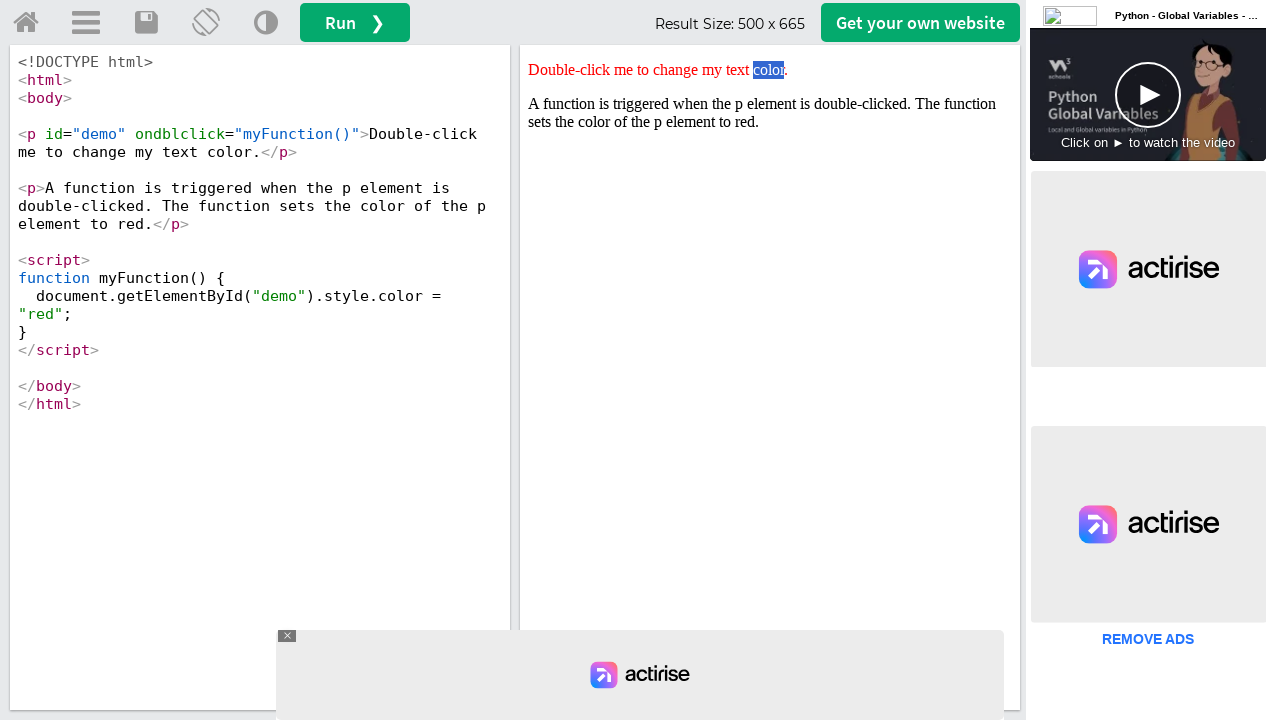

Retrieved style attribute: color: red;
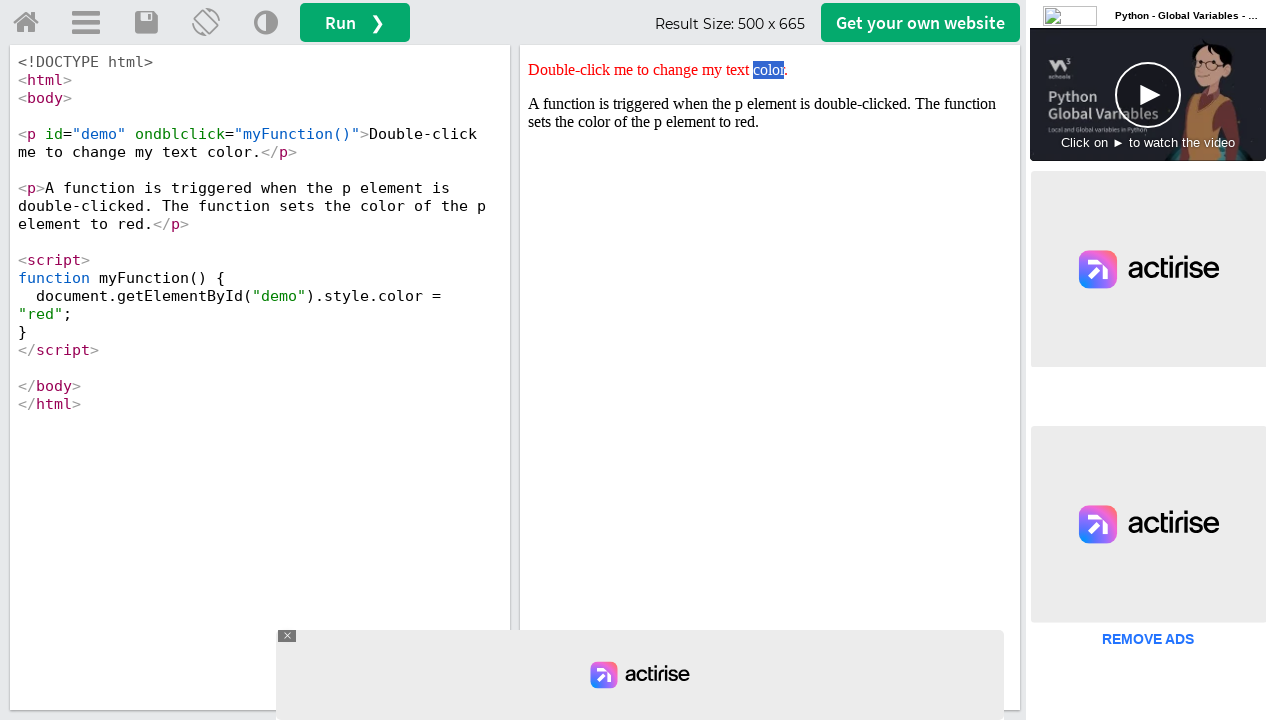

Verified that text color changed to red
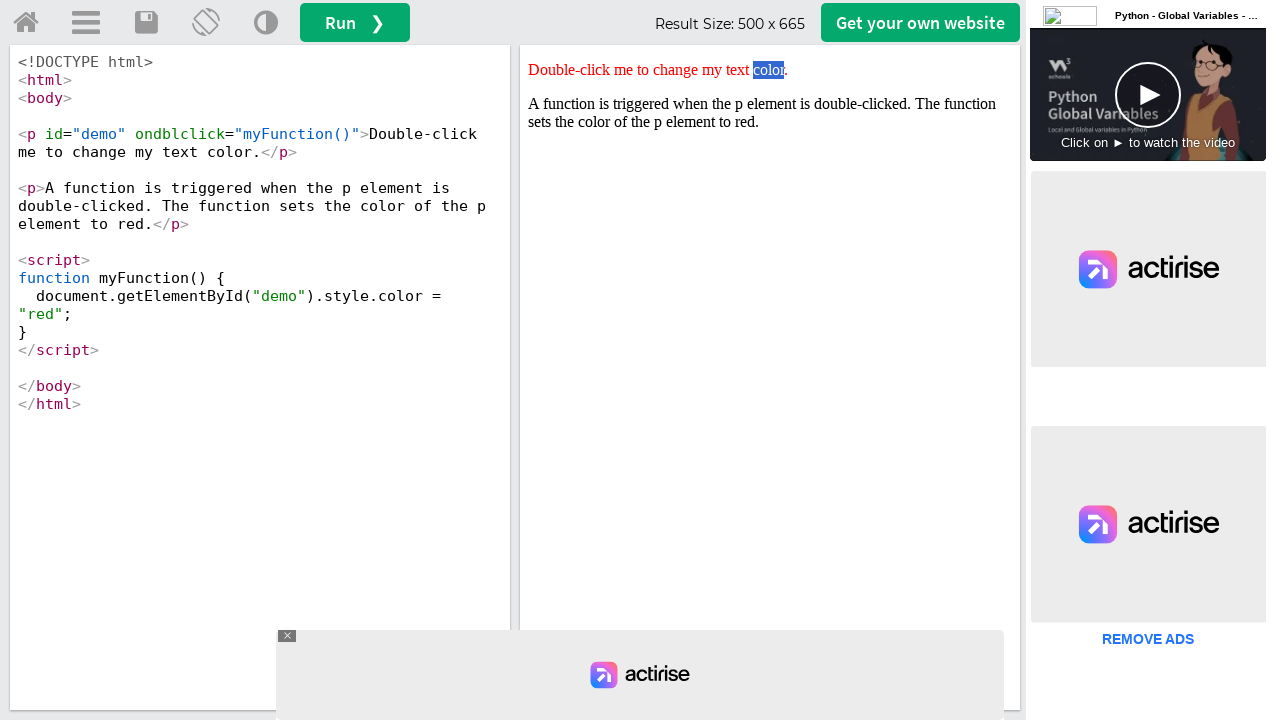

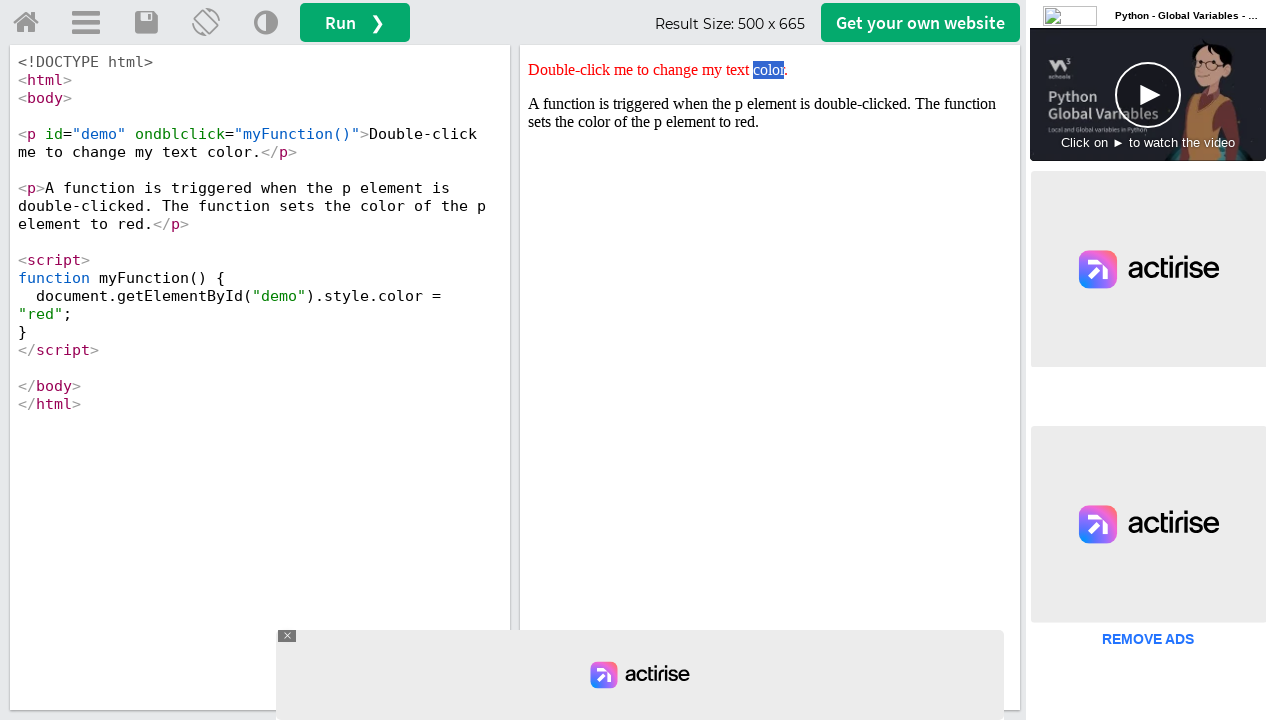